Tests a simple form demo by entering two integers and clicking the button to calculate their sum

Starting URL: https://www.lambdatest.com/selenium-playground/simple-form-demo

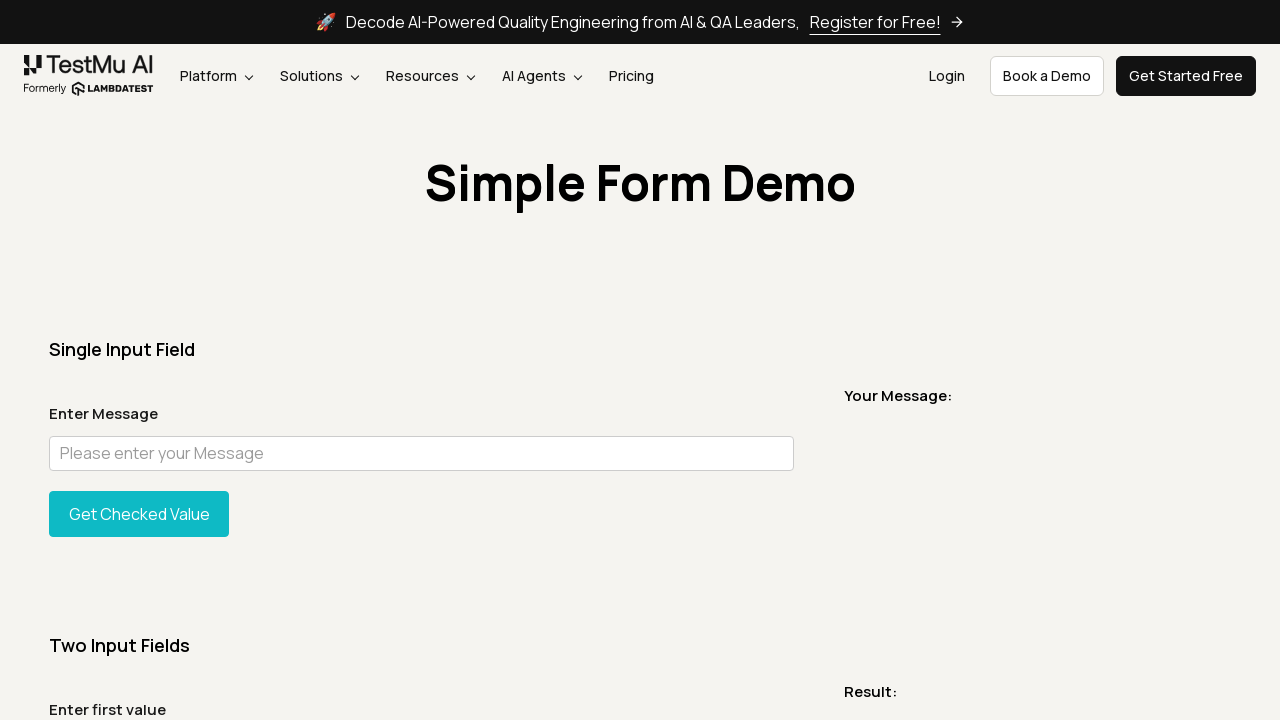

Entered first integer '2' in sum1 field on #sum1
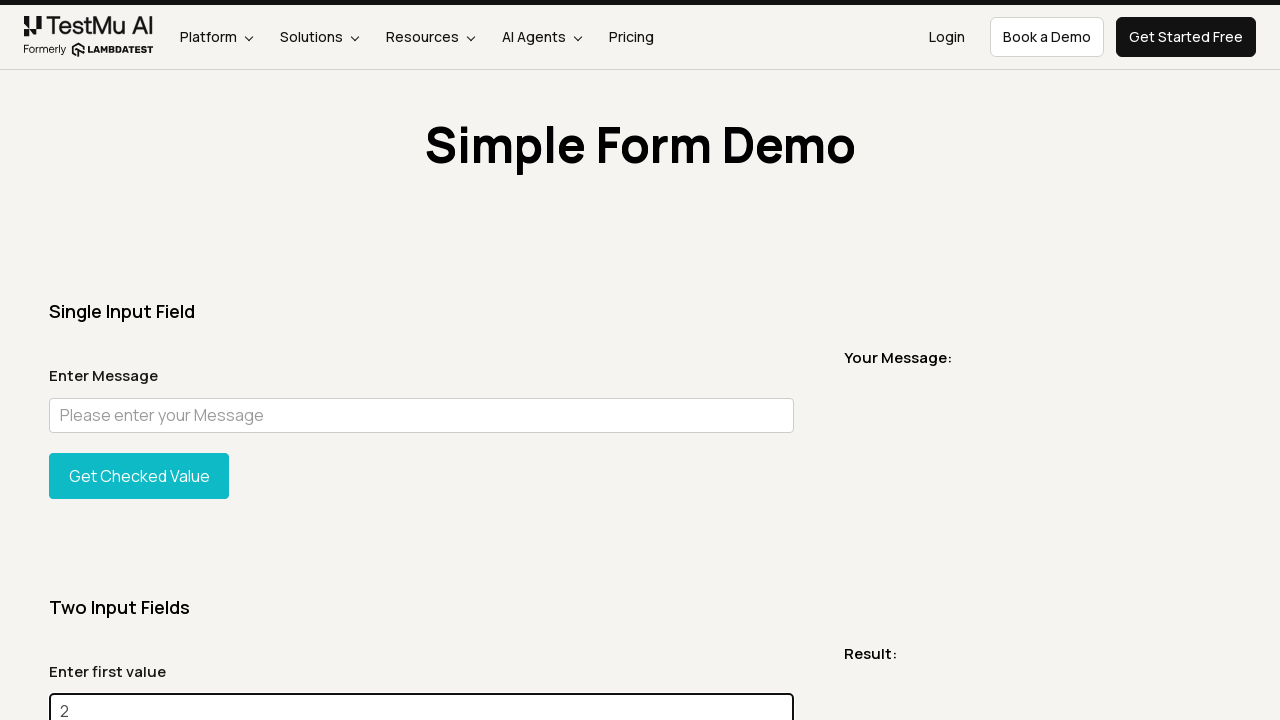

Entered second integer '5' in sum2 field on #sum2
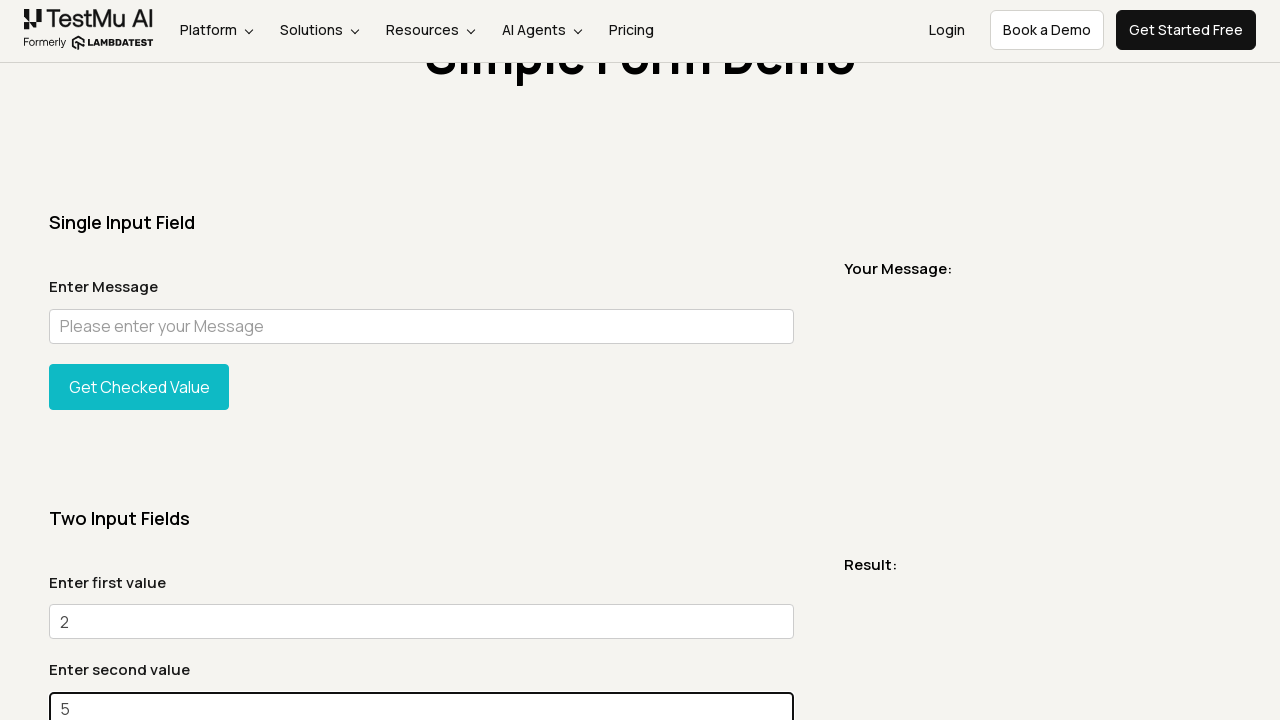

Clicked the 'Get Total' button to calculate sum at (139, 360) on xpath=//*[@id='gettotal']/button
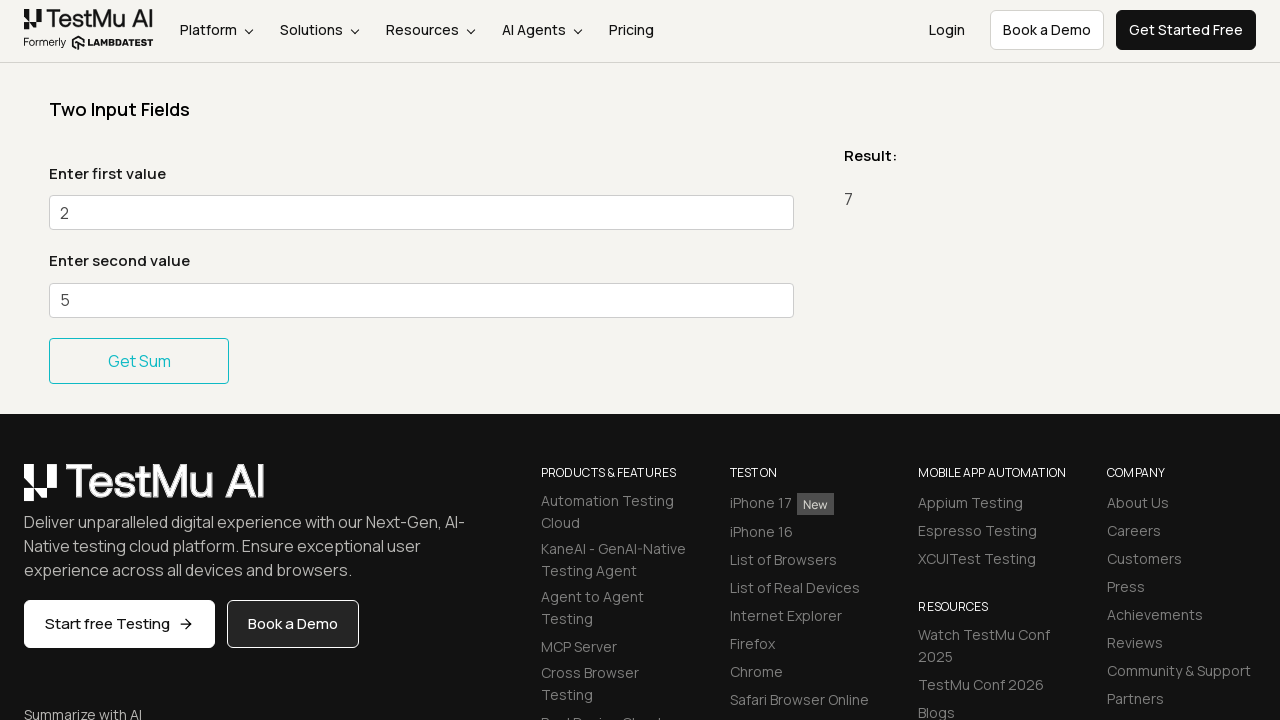

Sum result message displayed, showing total of 7
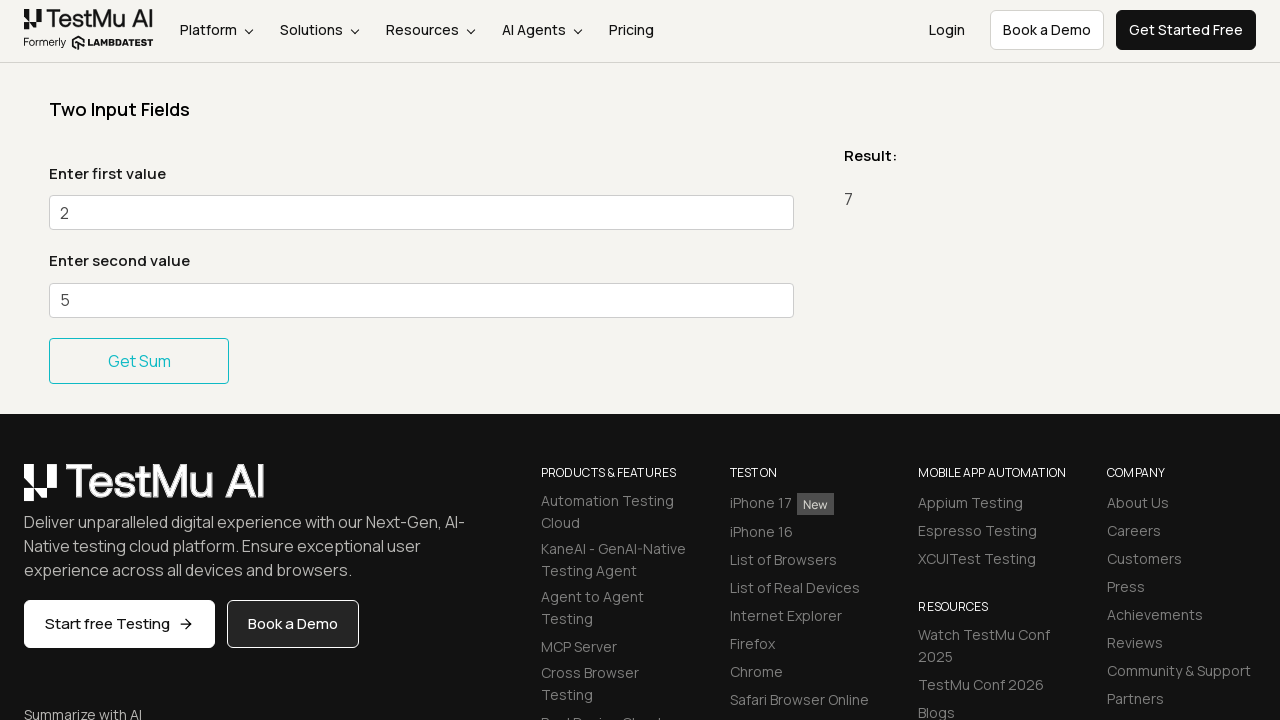

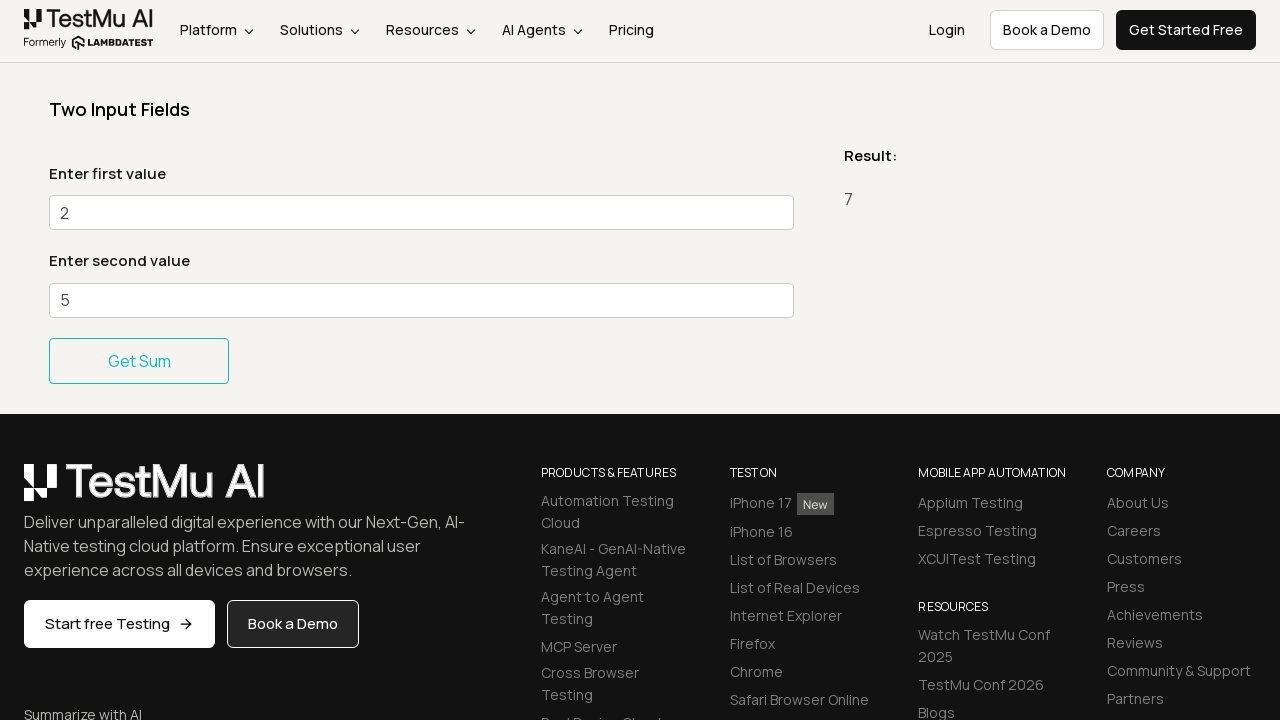